Navigates to the text box demo page

Starting URL: https://demoqa.com/text-box

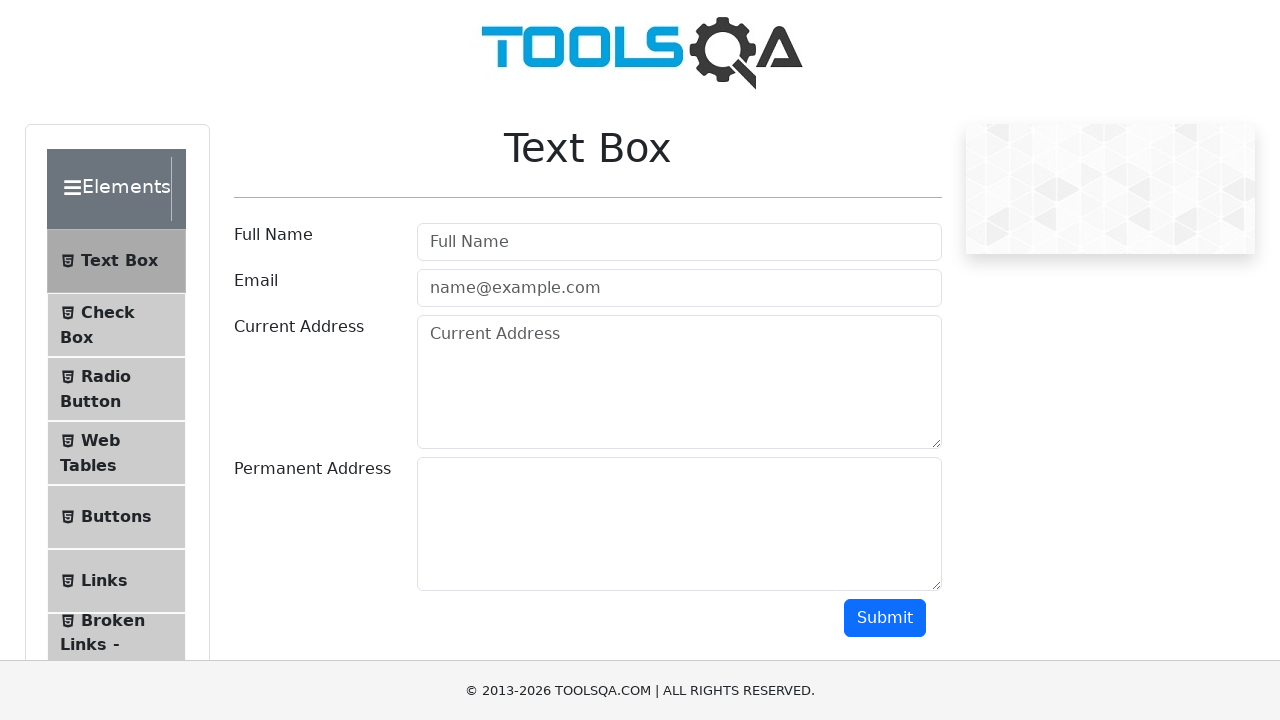

Navigated to the text box demo page
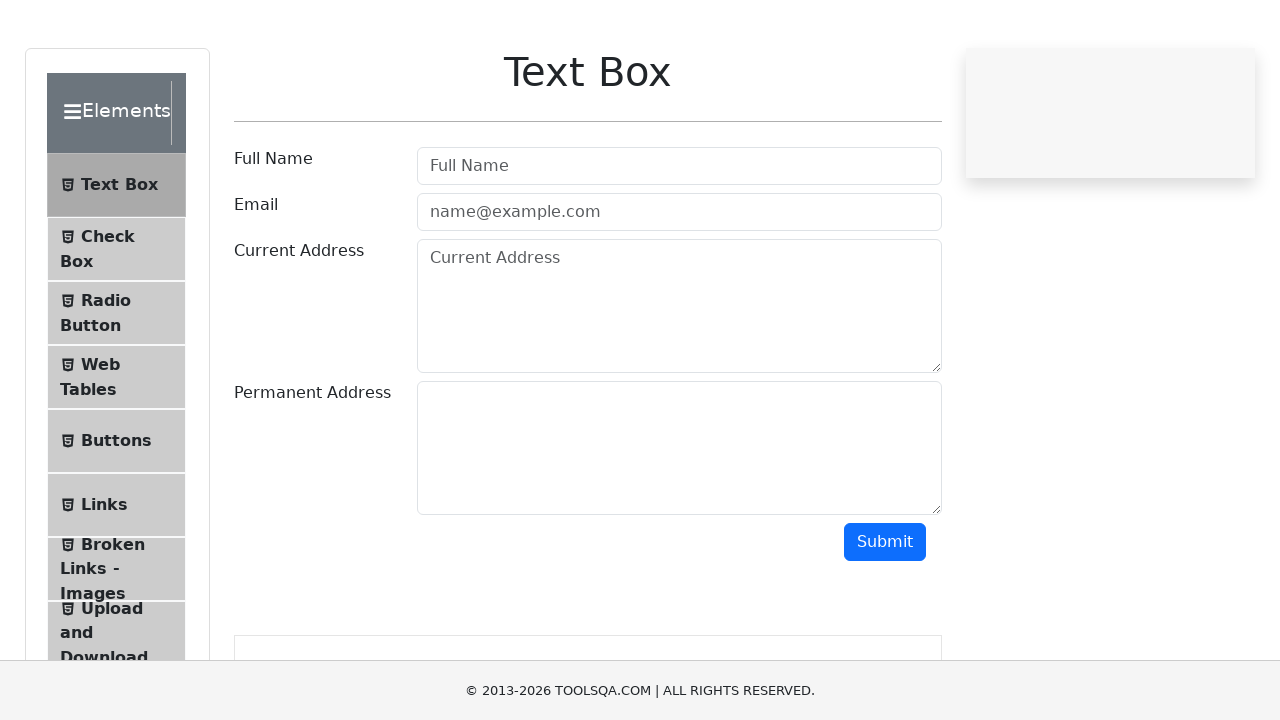

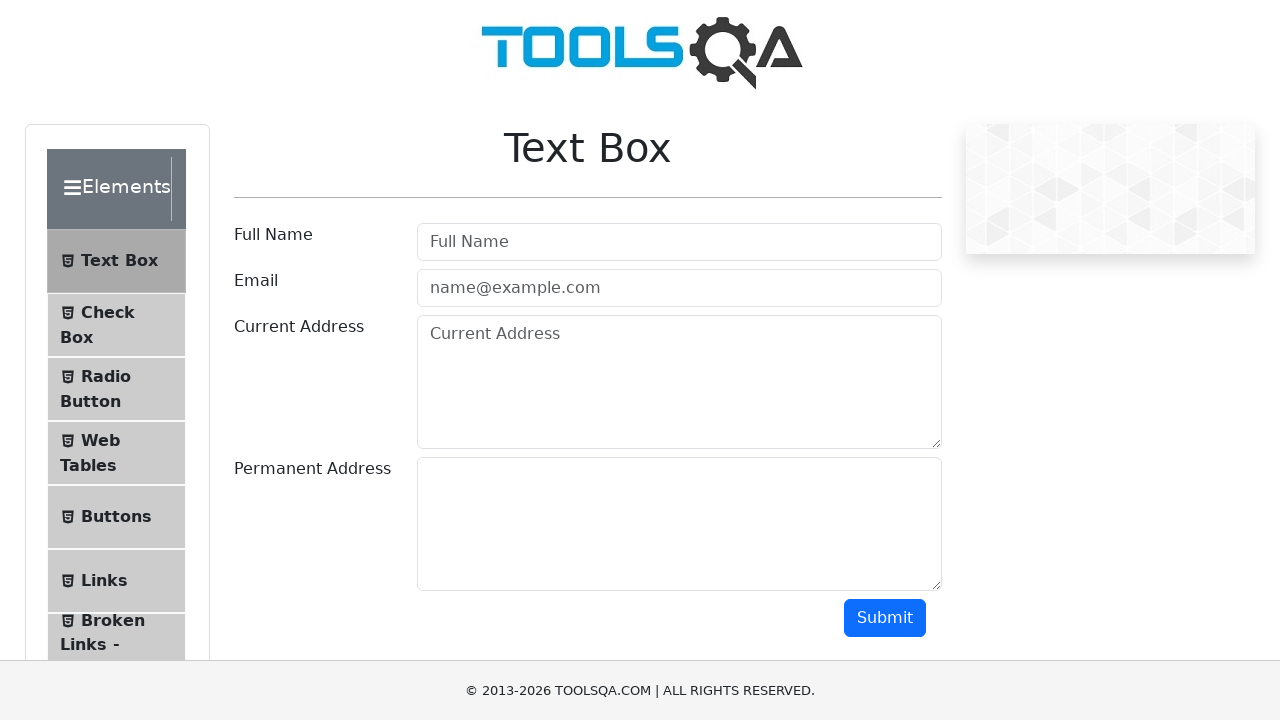